Tests opening a new tab by clicking the Open Tab button

Starting URL: https://rahulshettyacademy.com/AutomationPractice/

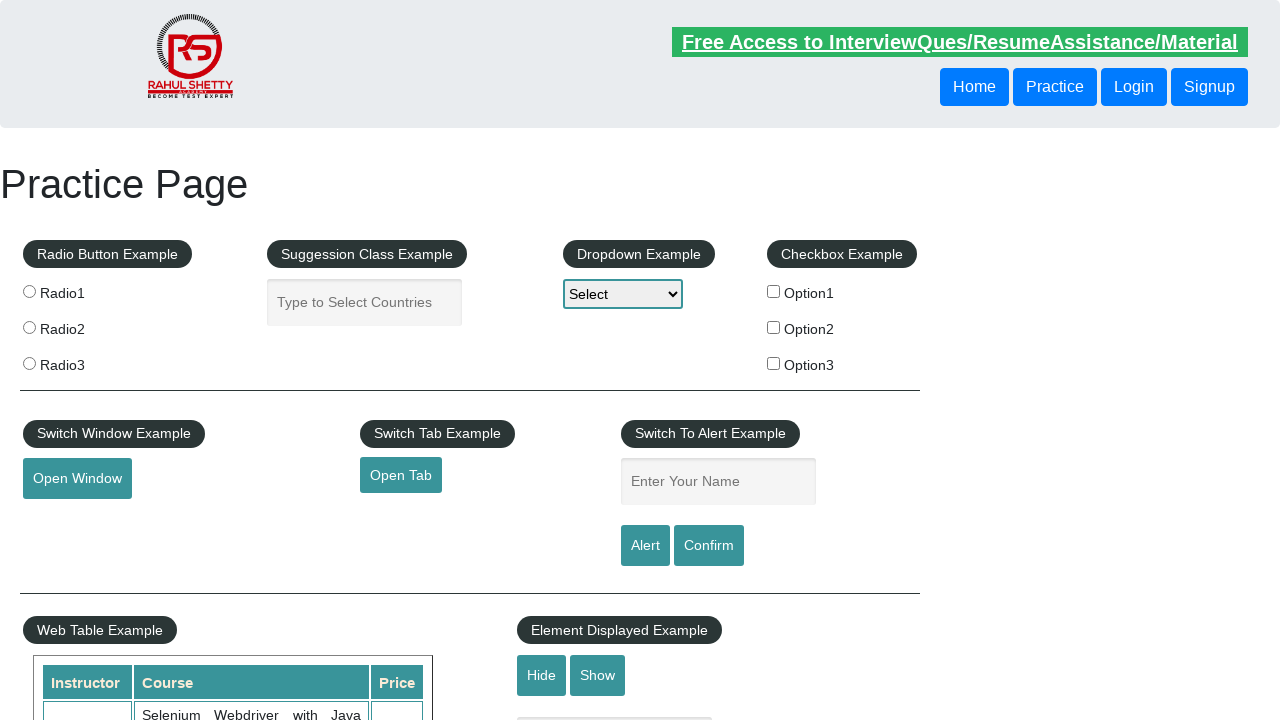

Clicked the Open Tab button at (401, 475) on #opentab
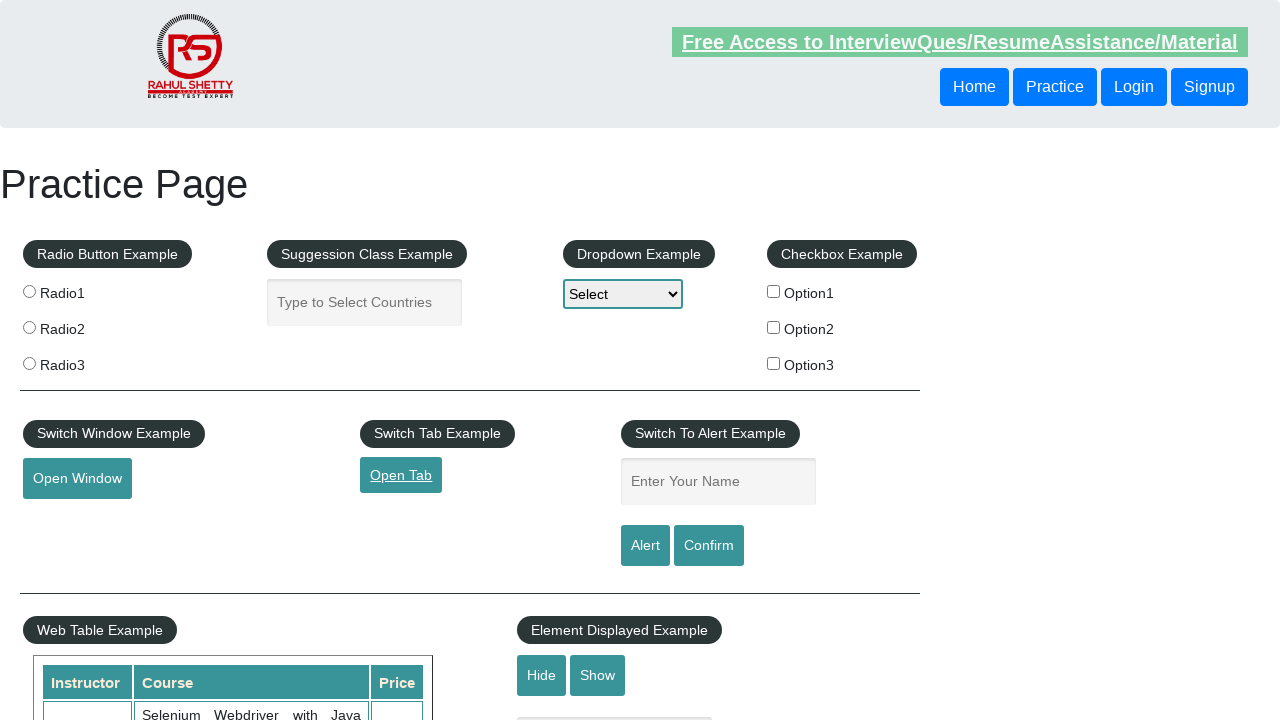

New tab opened and page object captured
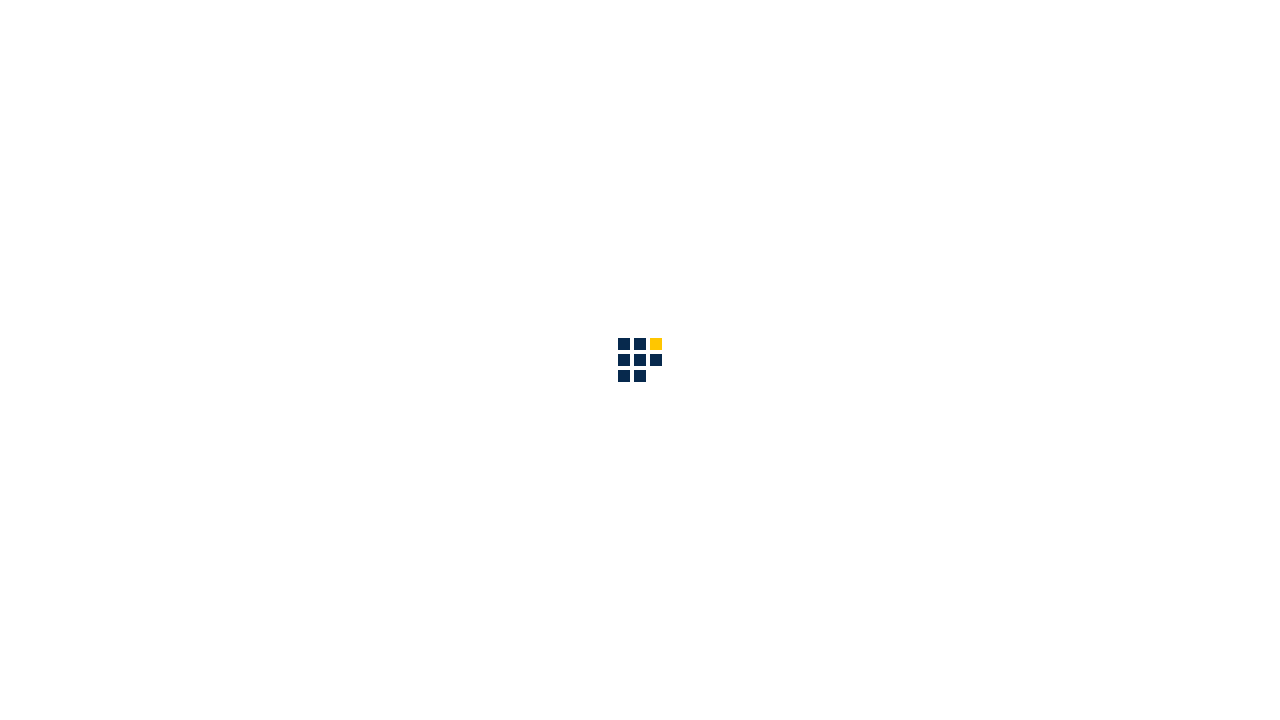

Closed the newly opened tab
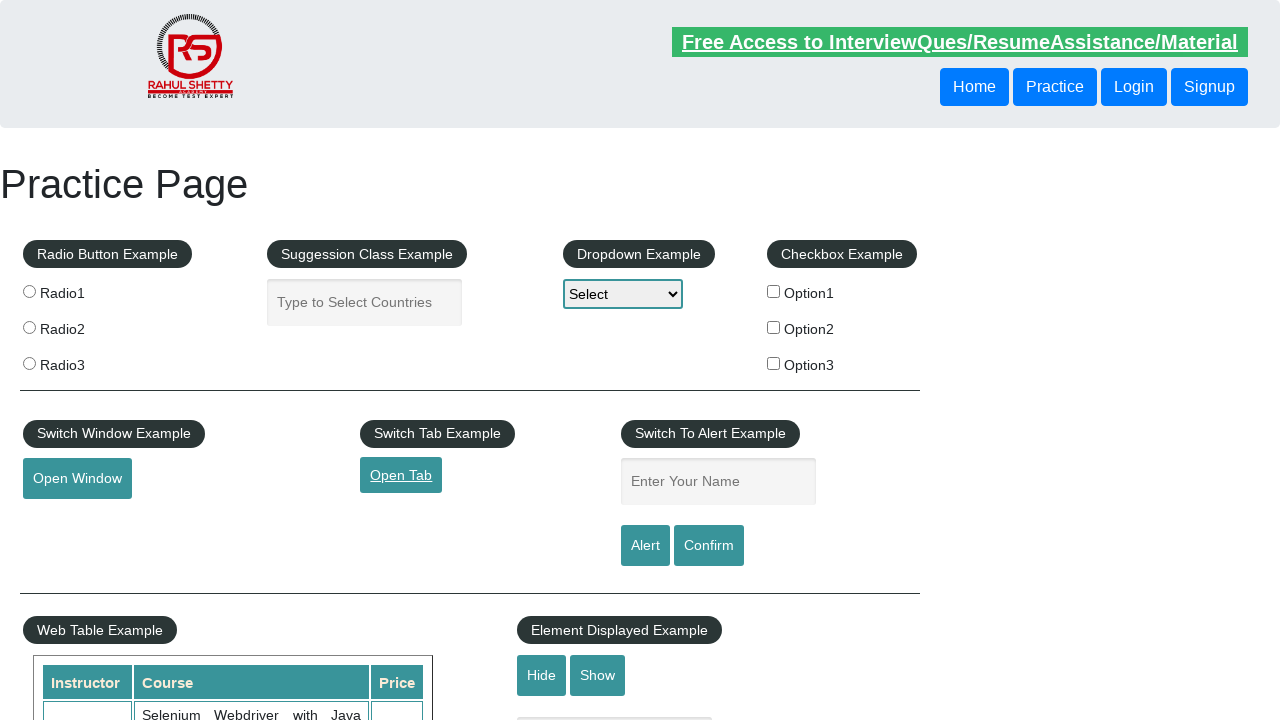

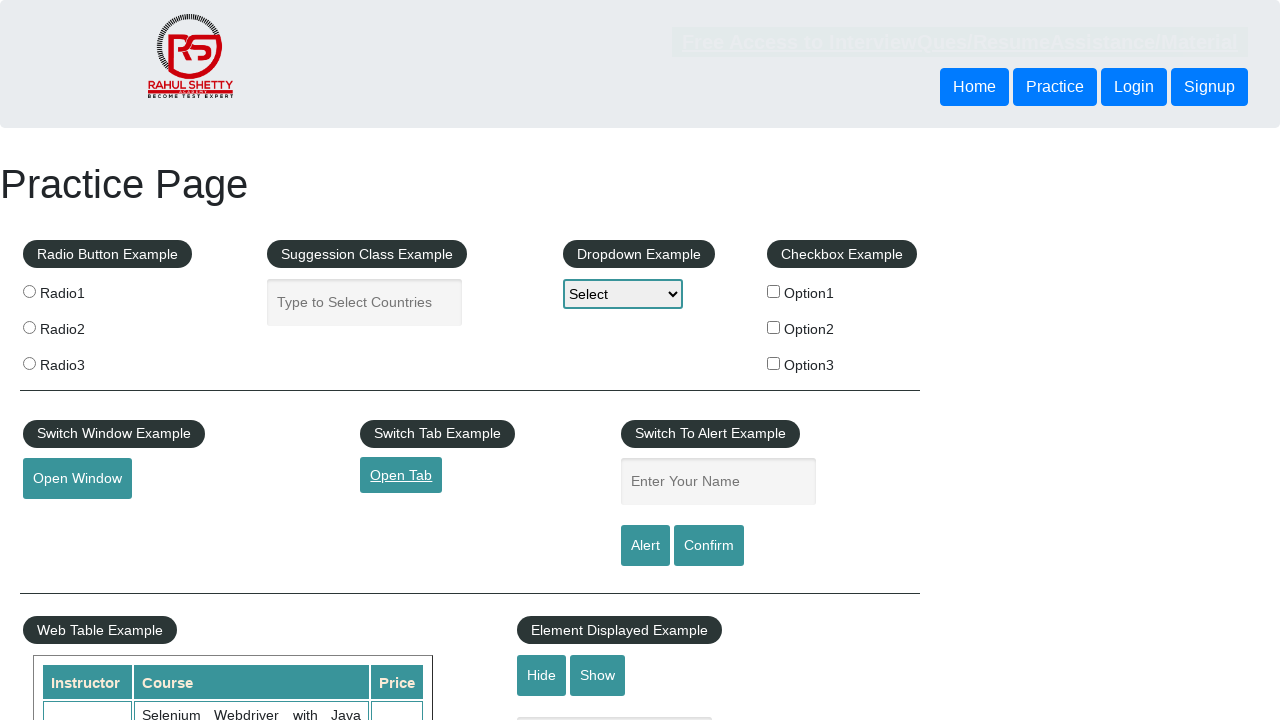